Tests vertical scrolling functionality on the Selenium website by scrolling down, up, and to the bottom of the page

Starting URL: https://www.selenium.dev/

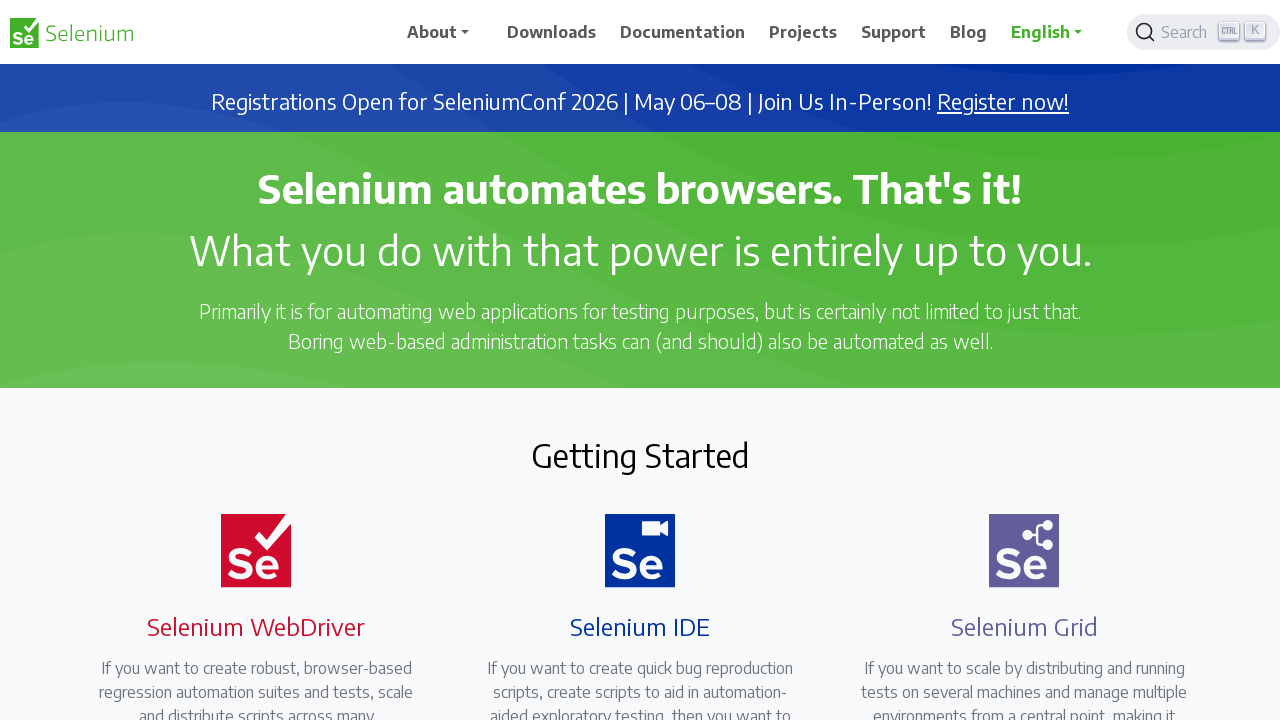

Scrolled down 500 pixels on the Selenium website
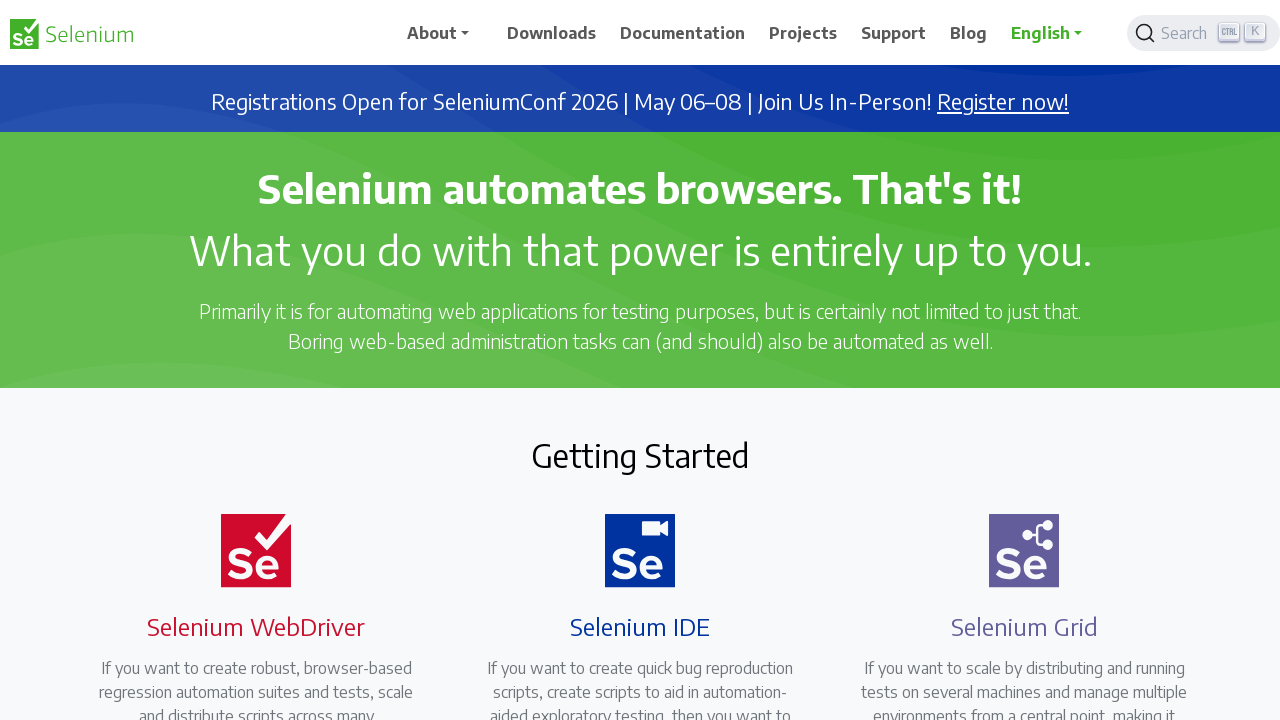

Waited 1 second for scroll effect to complete
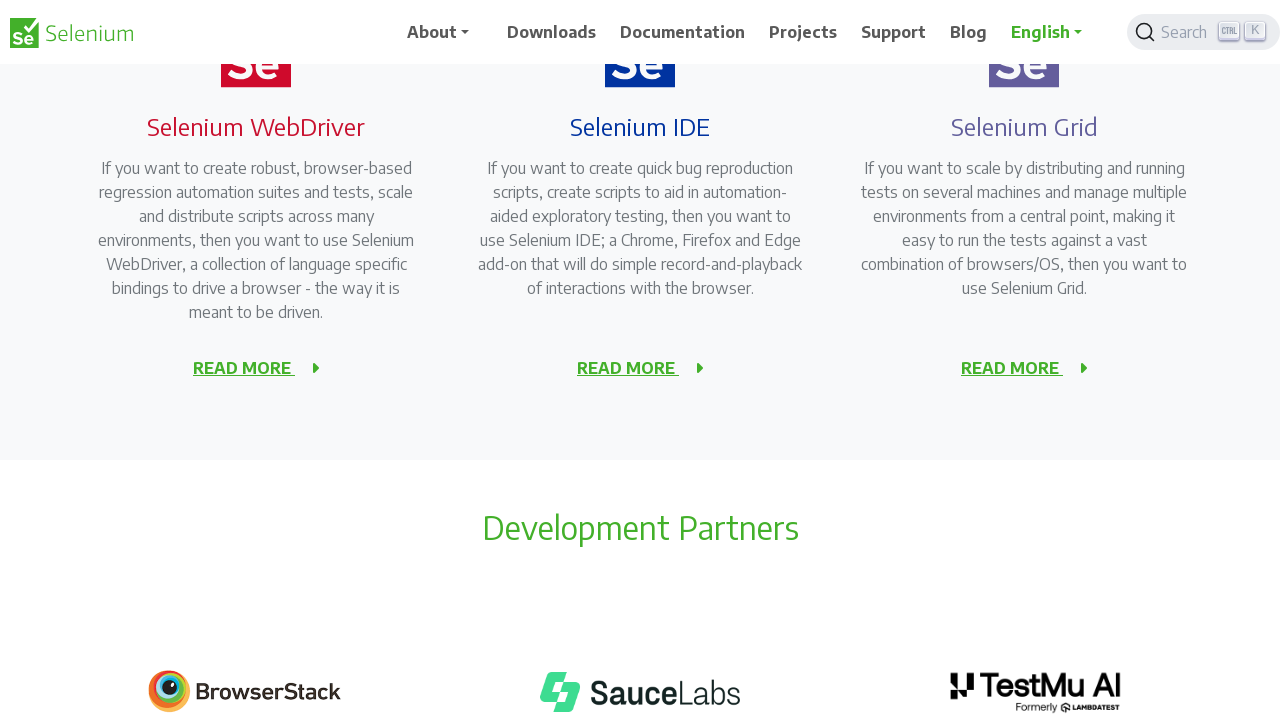

Scrolled up 300 pixels
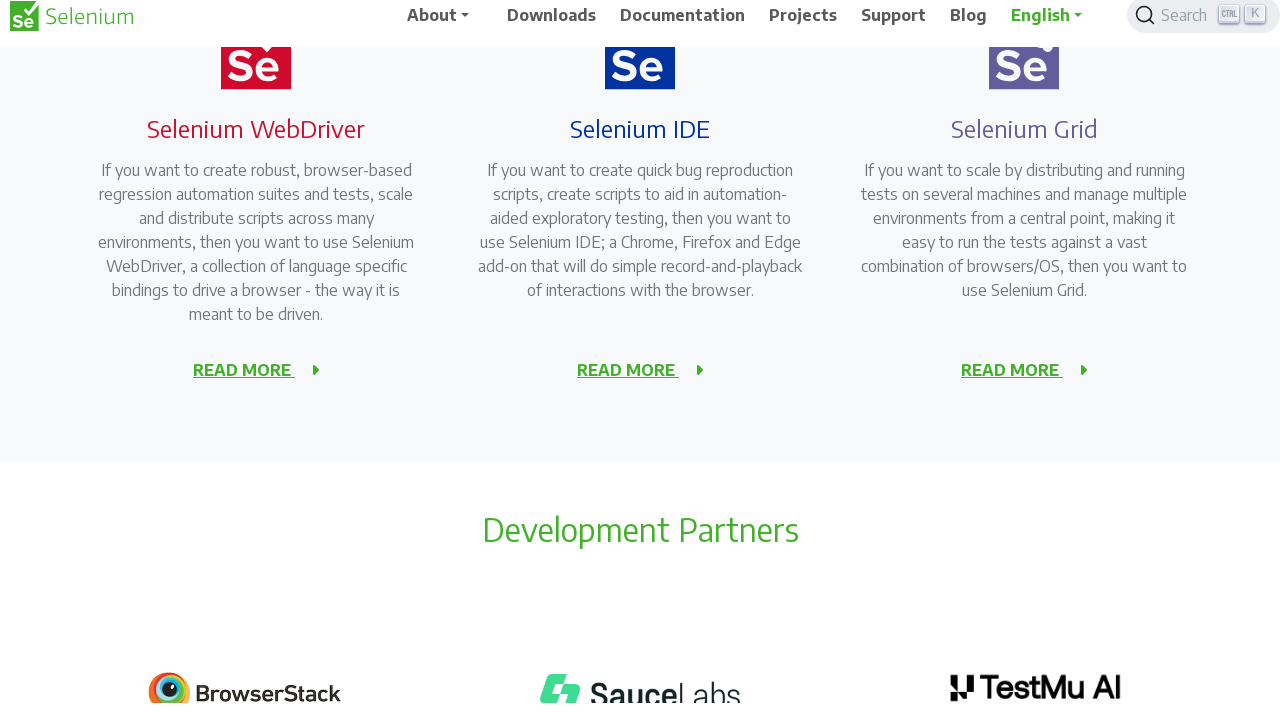

Waited 1 second for scroll effect to complete
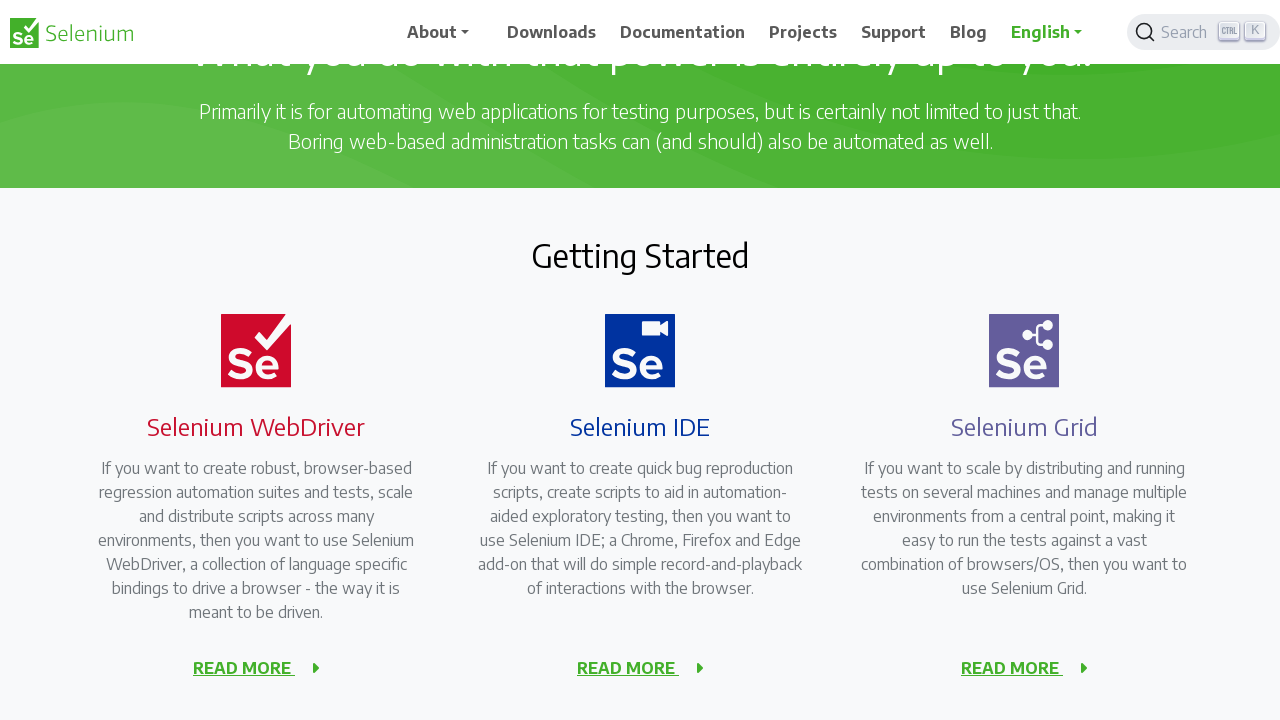

Scrolled to the bottom of the page
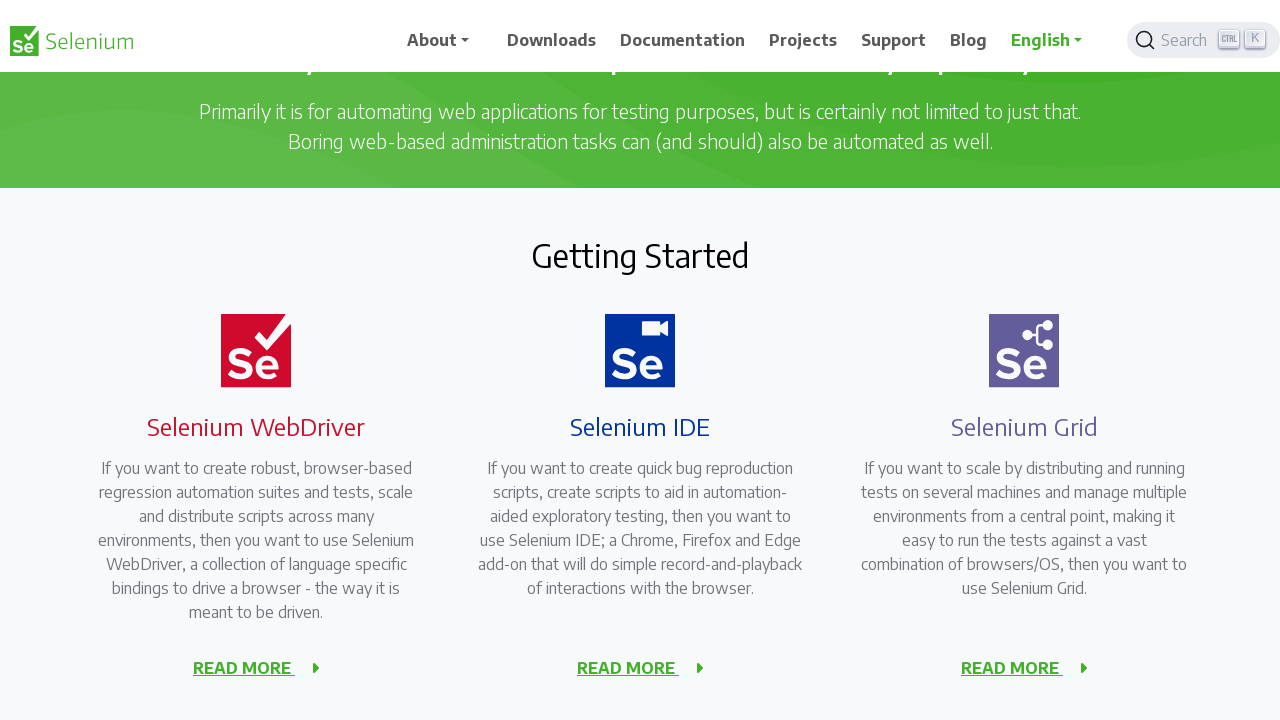

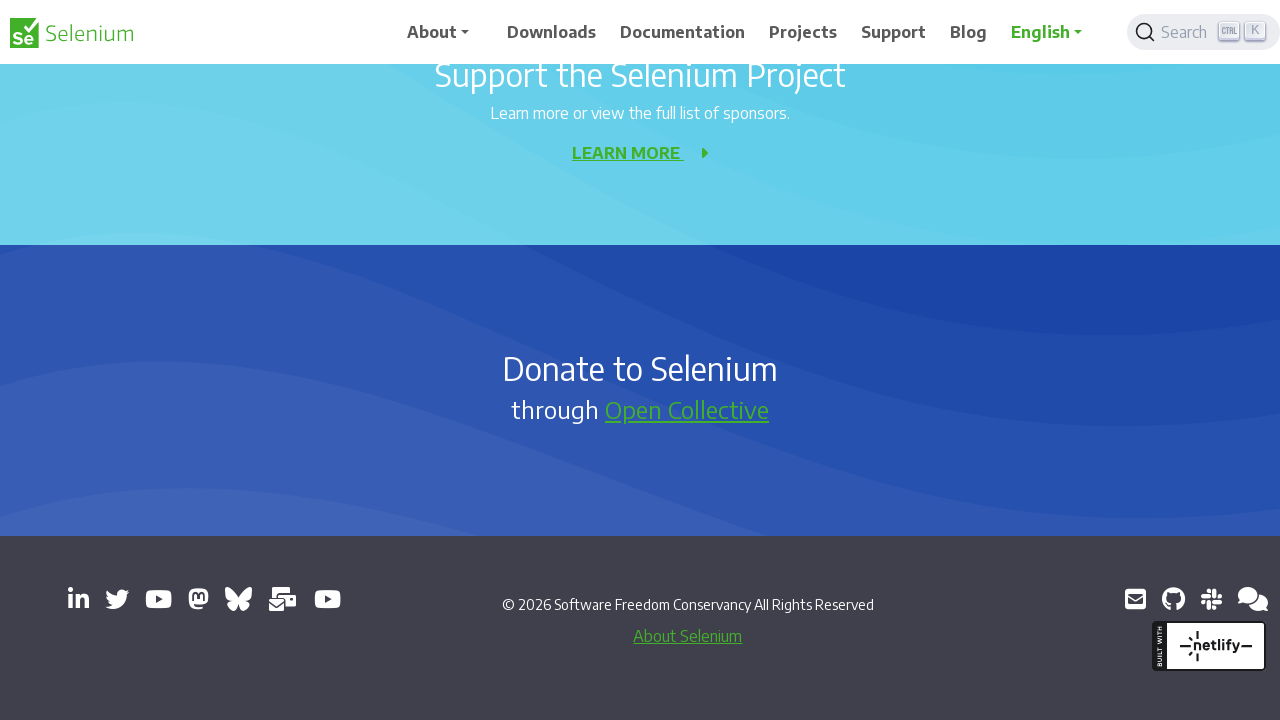